Tests triangle type identification by entering three equal sides and verifying it's identified as equilateral

Starting URL: https://testpages.herokuapp.com/styled/apps/triangle/triangle001.html

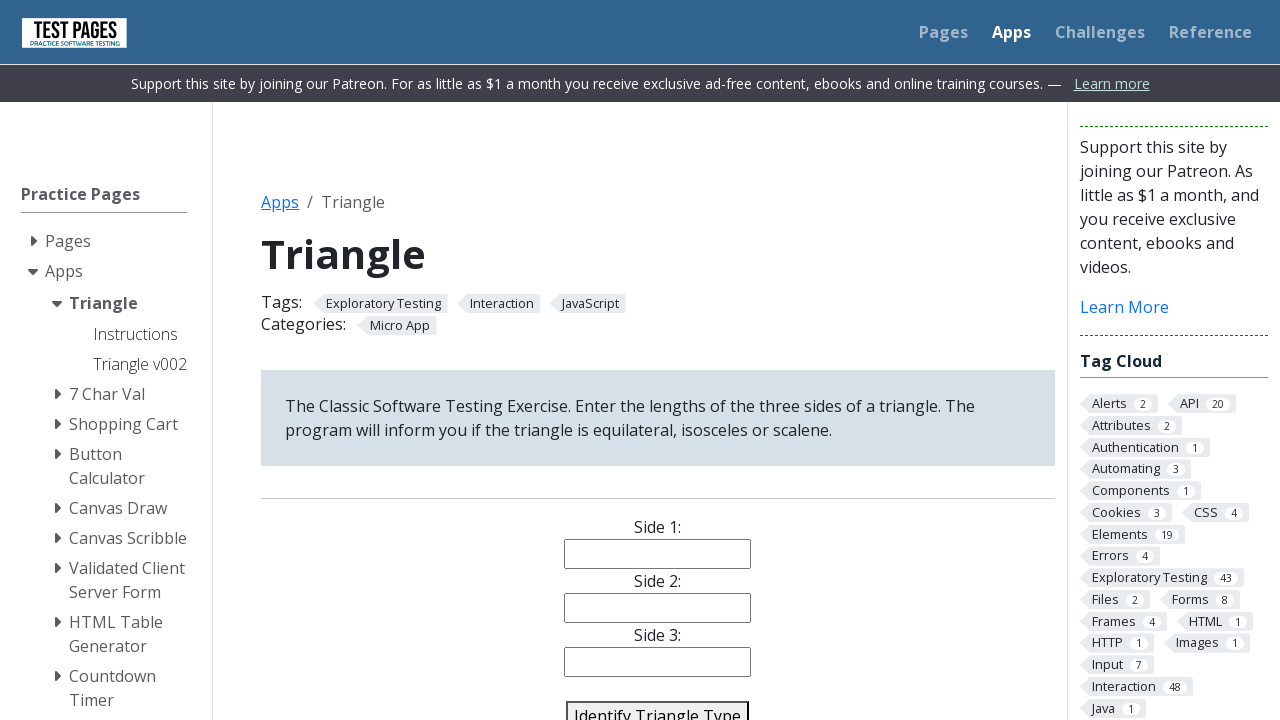

Clicked first side input field at (658, 554) on #side1
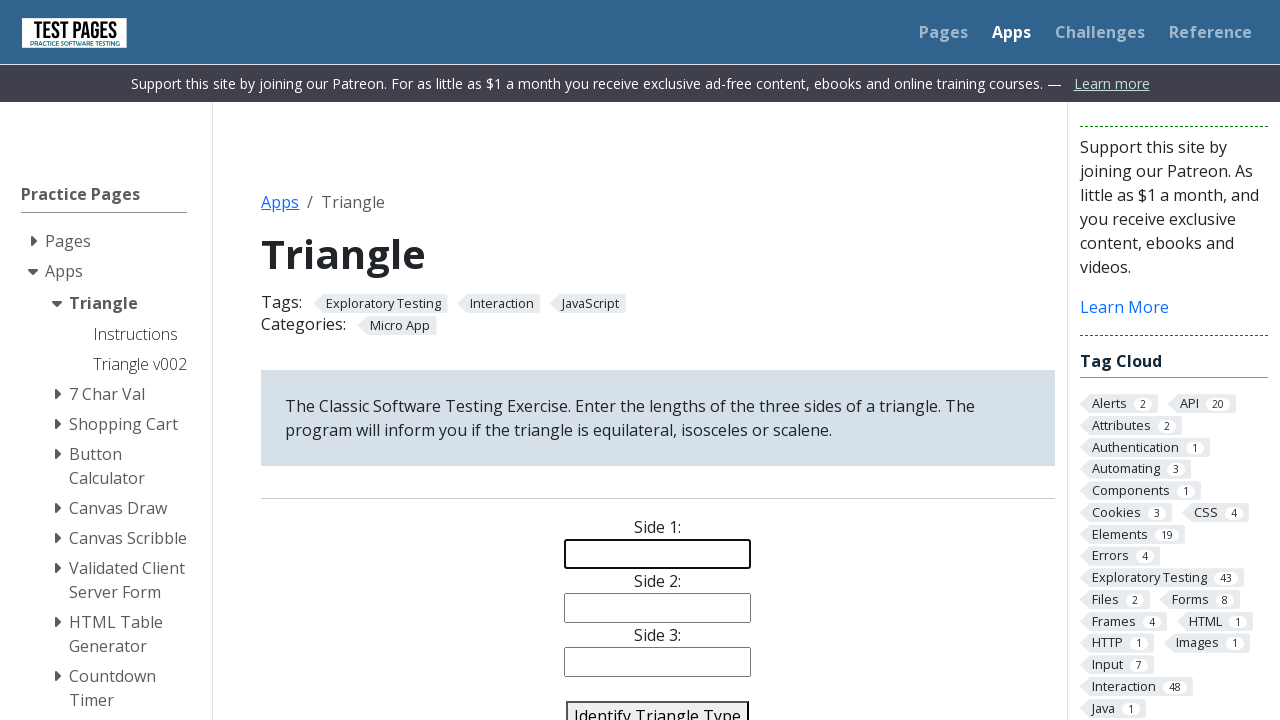

Filled first side input with '5' on #side1
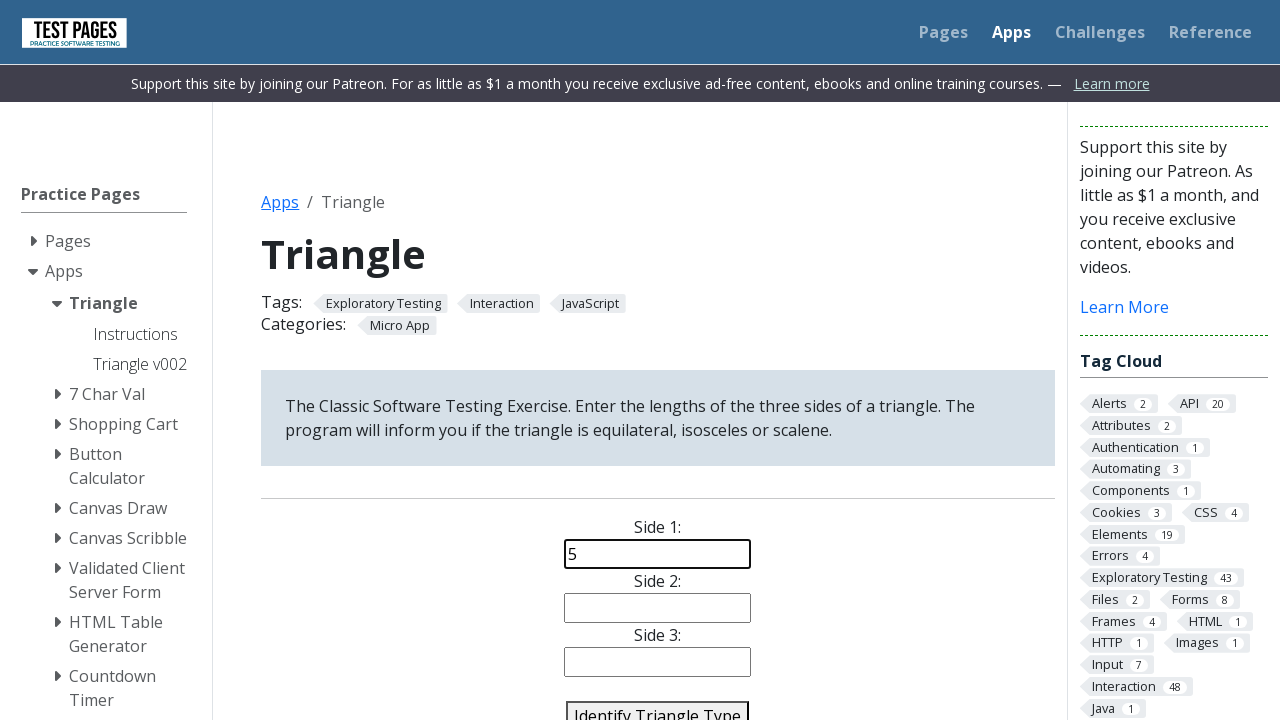

Clicked second side input field at (658, 608) on #side2
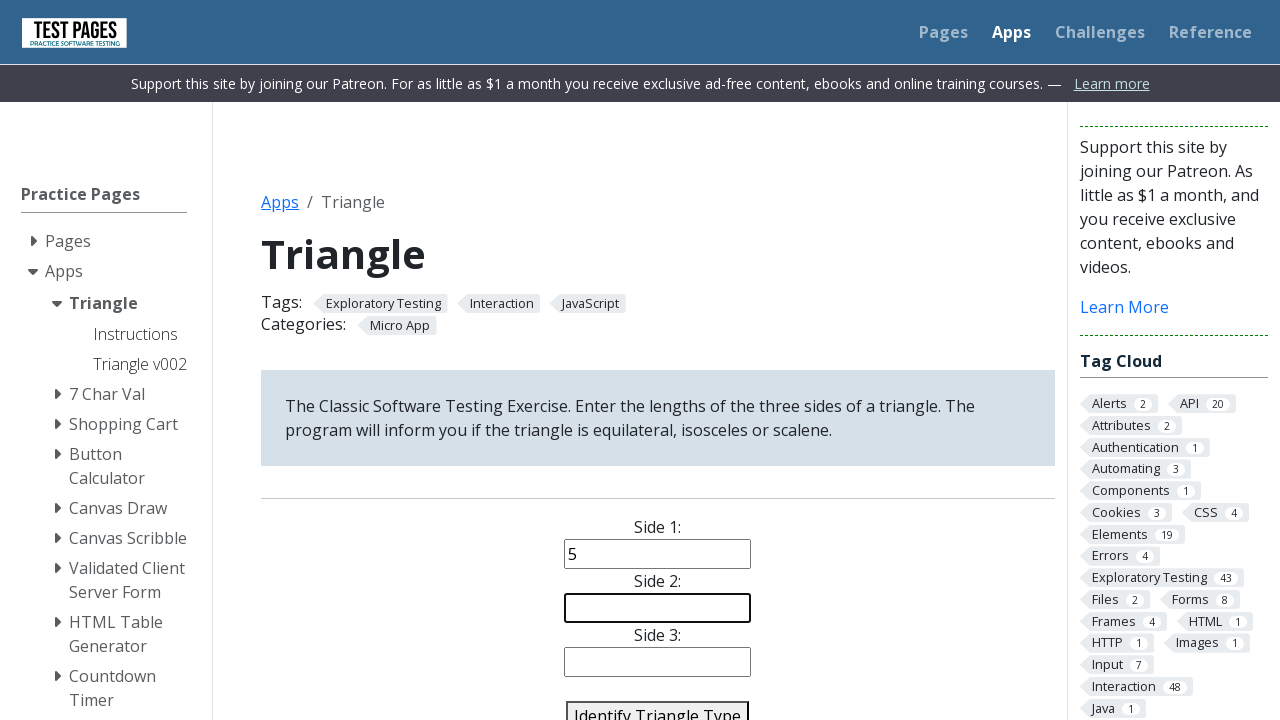

Filled second side input with '5' on #side2
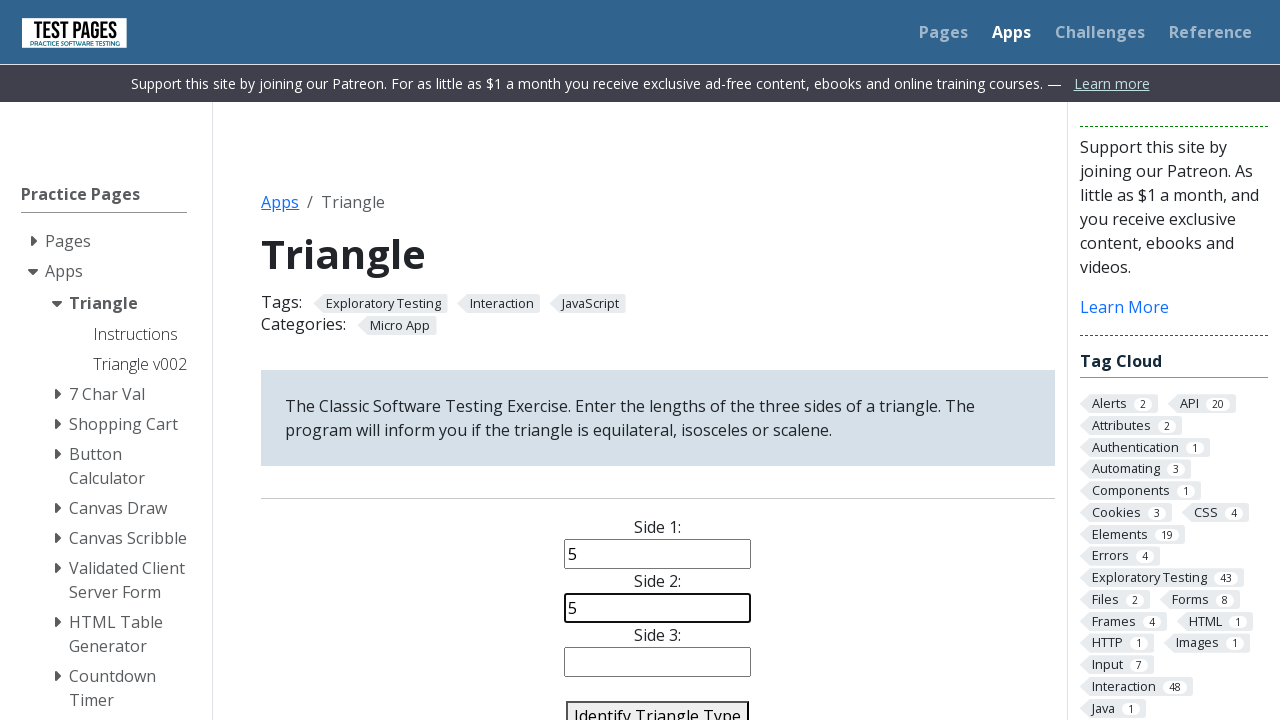

Clicked third side input field at (658, 662) on #side3
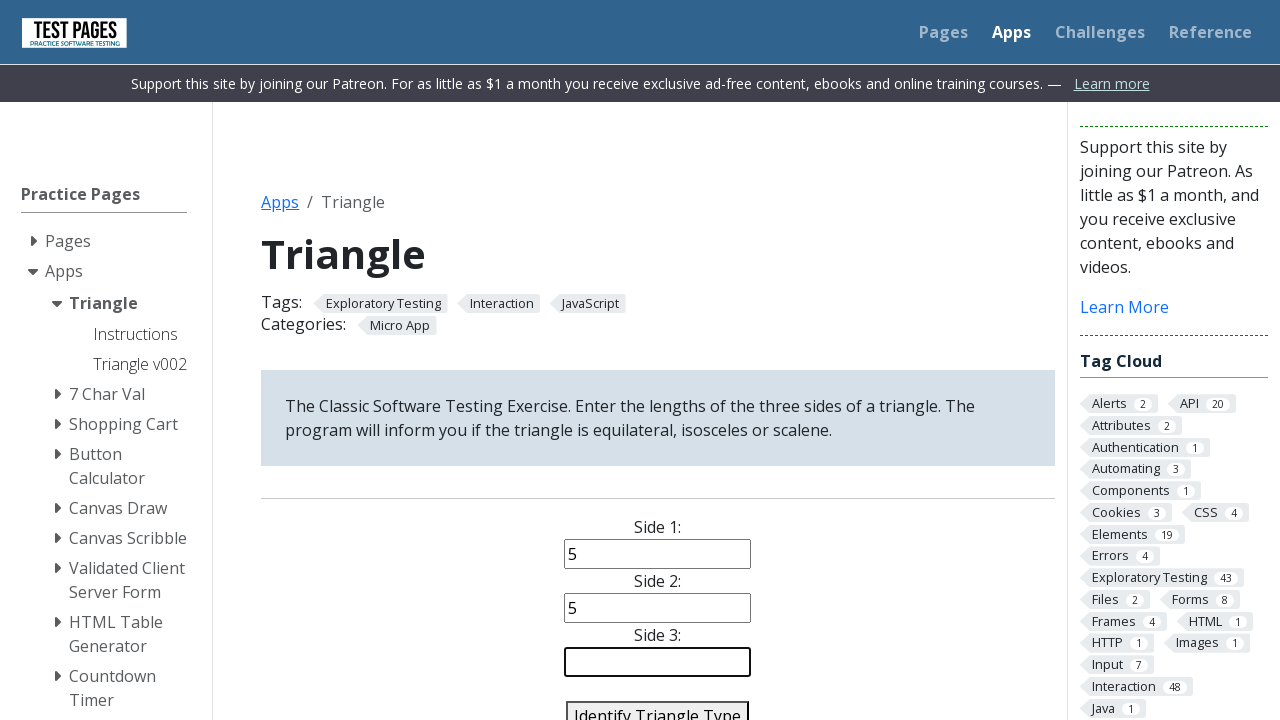

Filled third side input with '5' on #side3
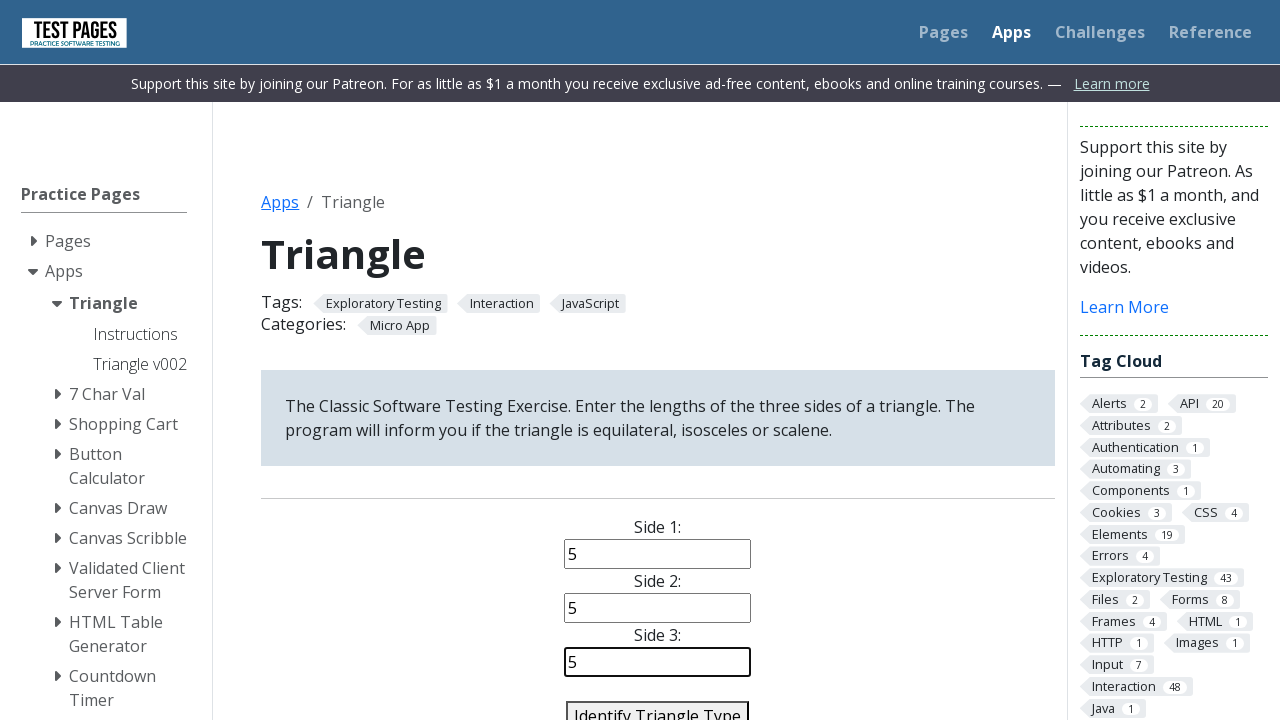

Pressed Enter on identify triangle button to submit form on #identify-triangle-action
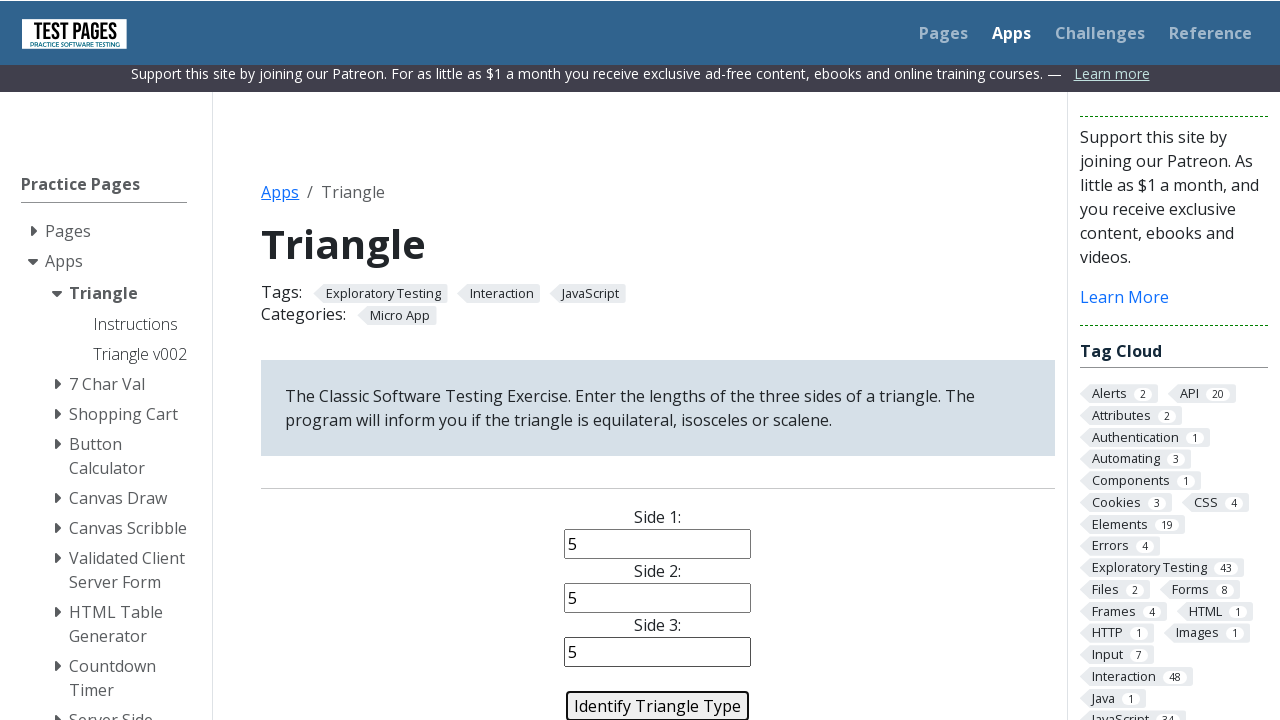

Triangle type result element loaded
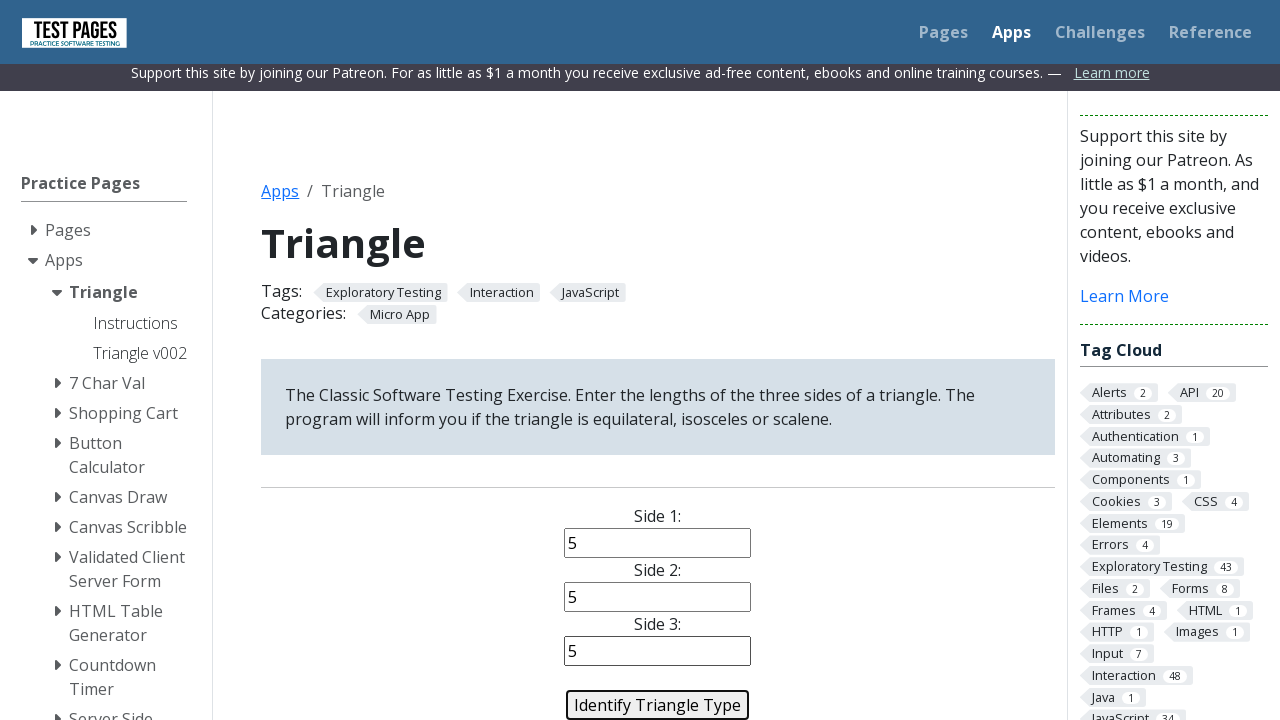

Verified triangle type is 'Equilateral'
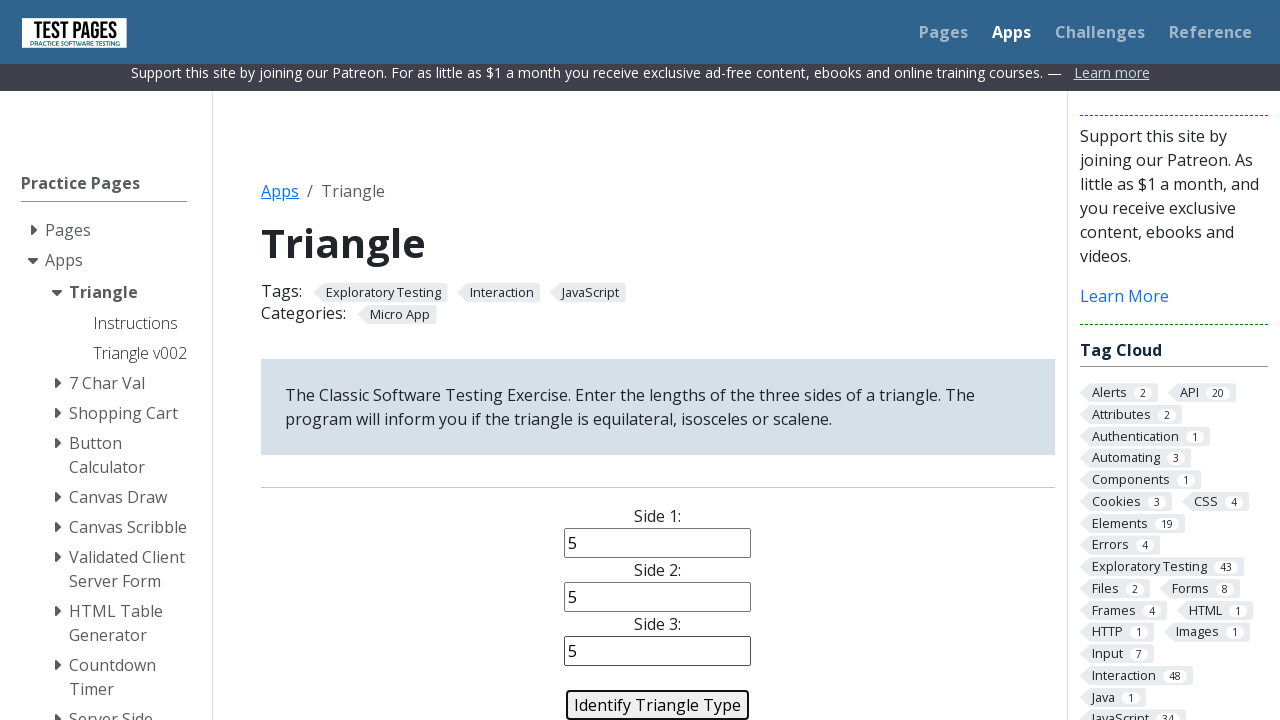

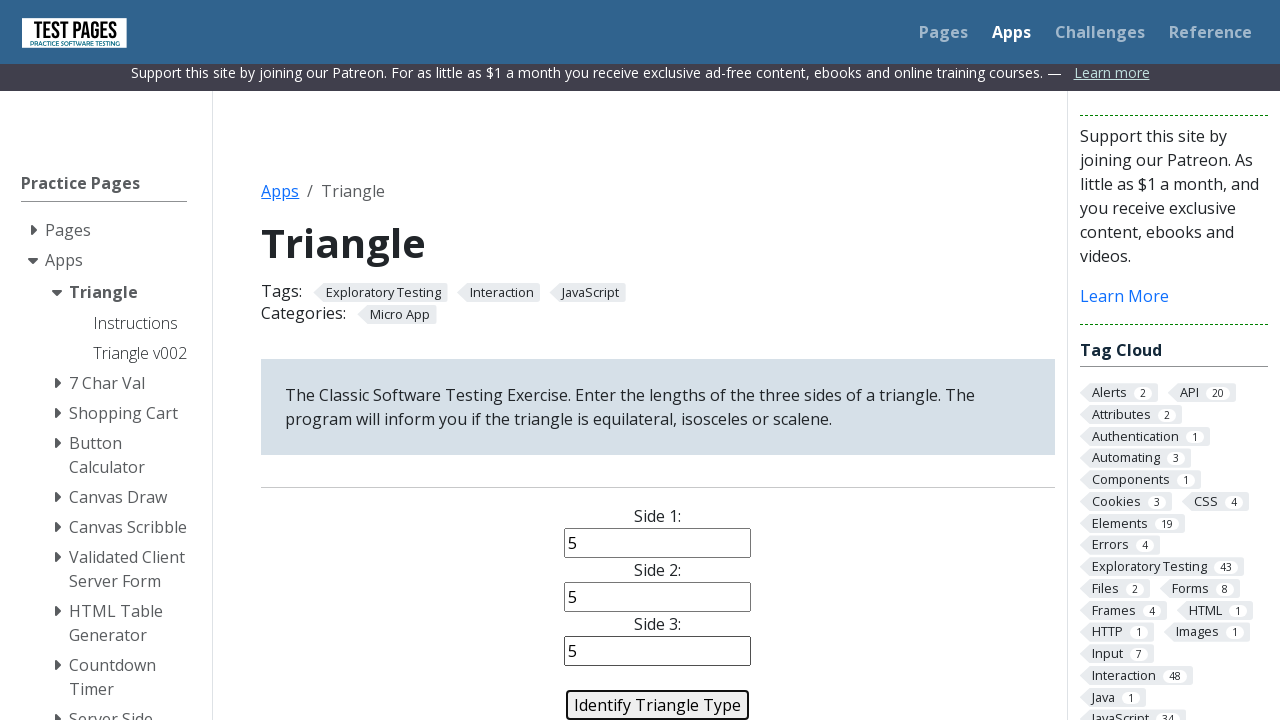